Tests filling out a practice registration form with personal details including name, email, gender, phone number, date of birth, subjects, and hobbies selection

Starting URL: https://demoqa.com/automation-practice-form

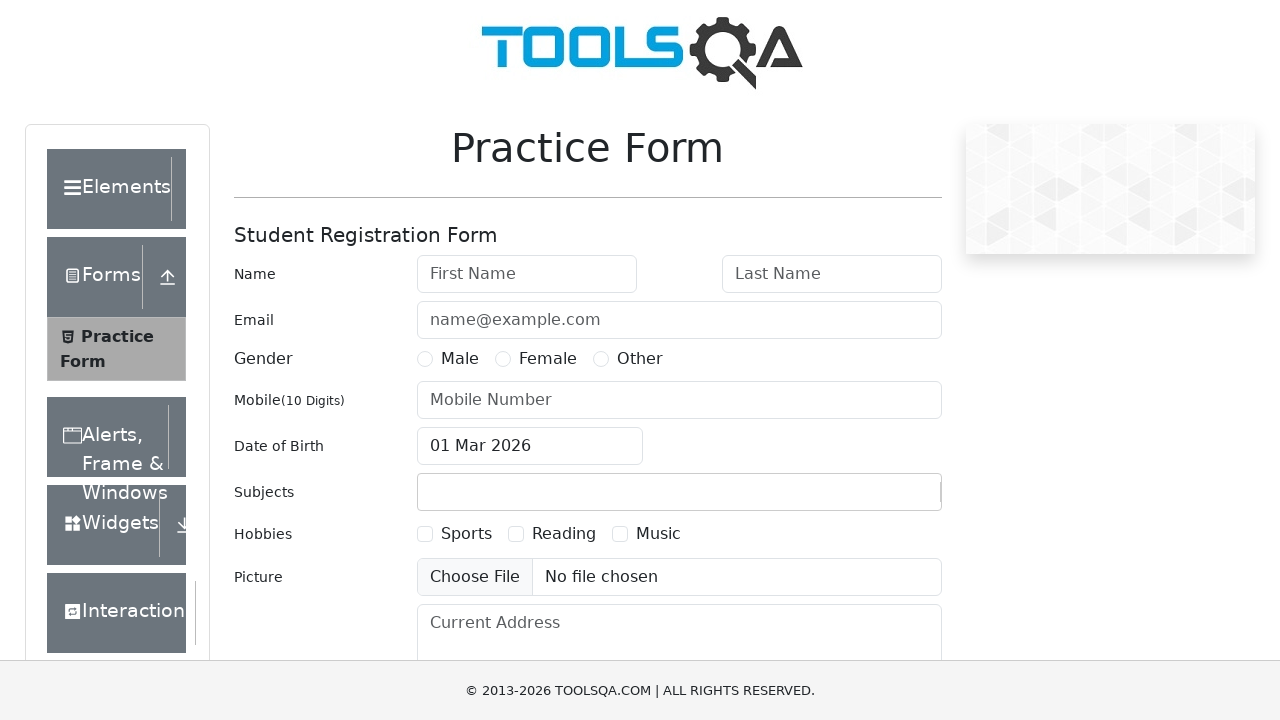

Filled first name field with 'Sergey' on #firstName
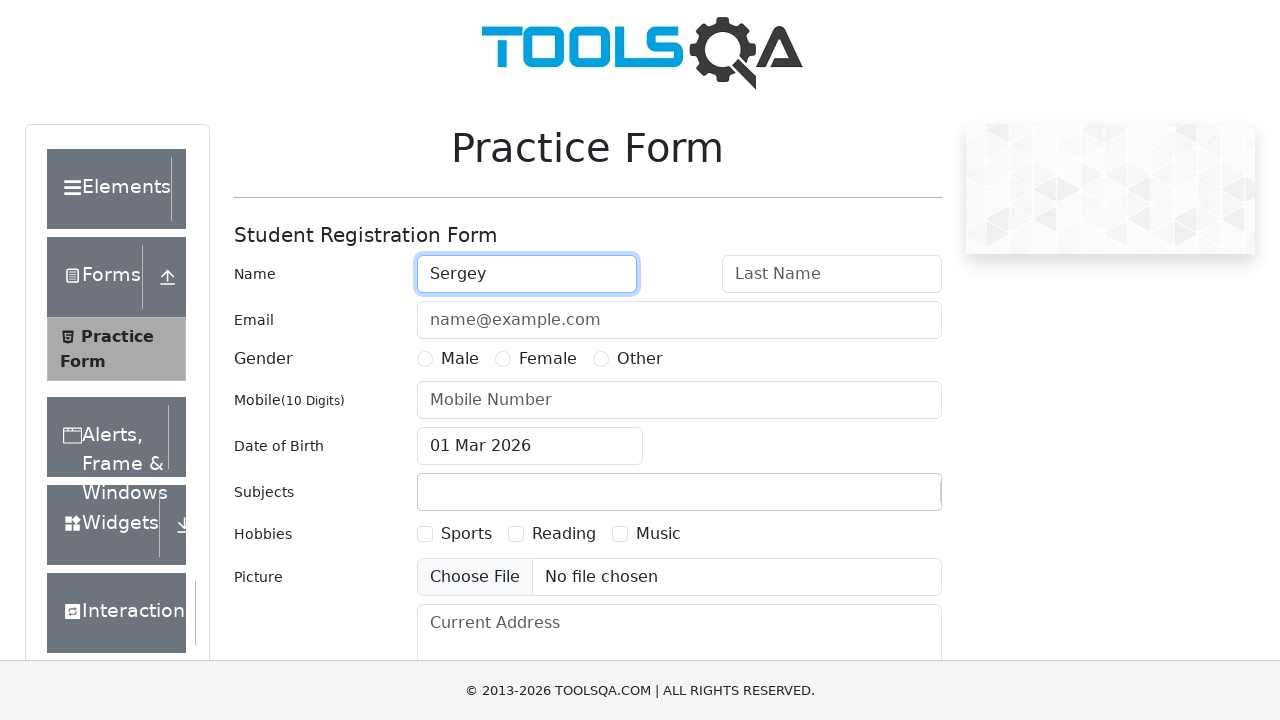

Filled last name field with 'Starostin' on #lastName
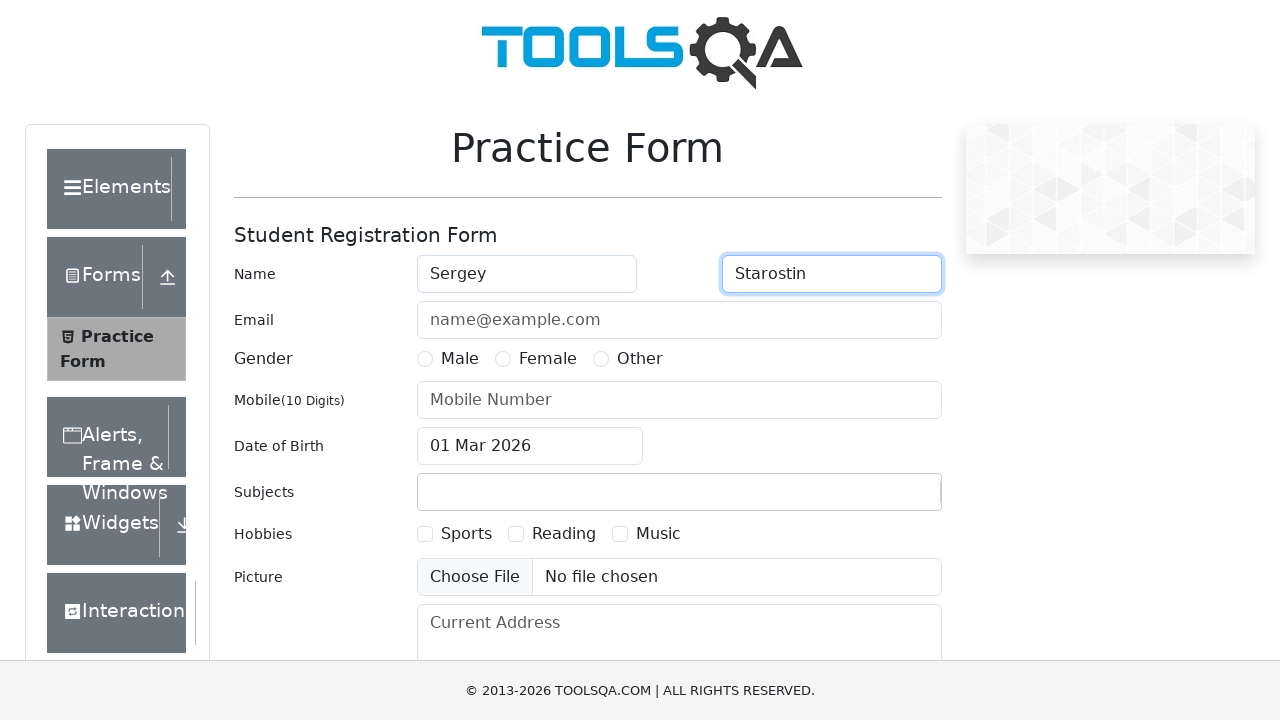

Filled email field with 'adelaide.star@sss.com' on #userEmail
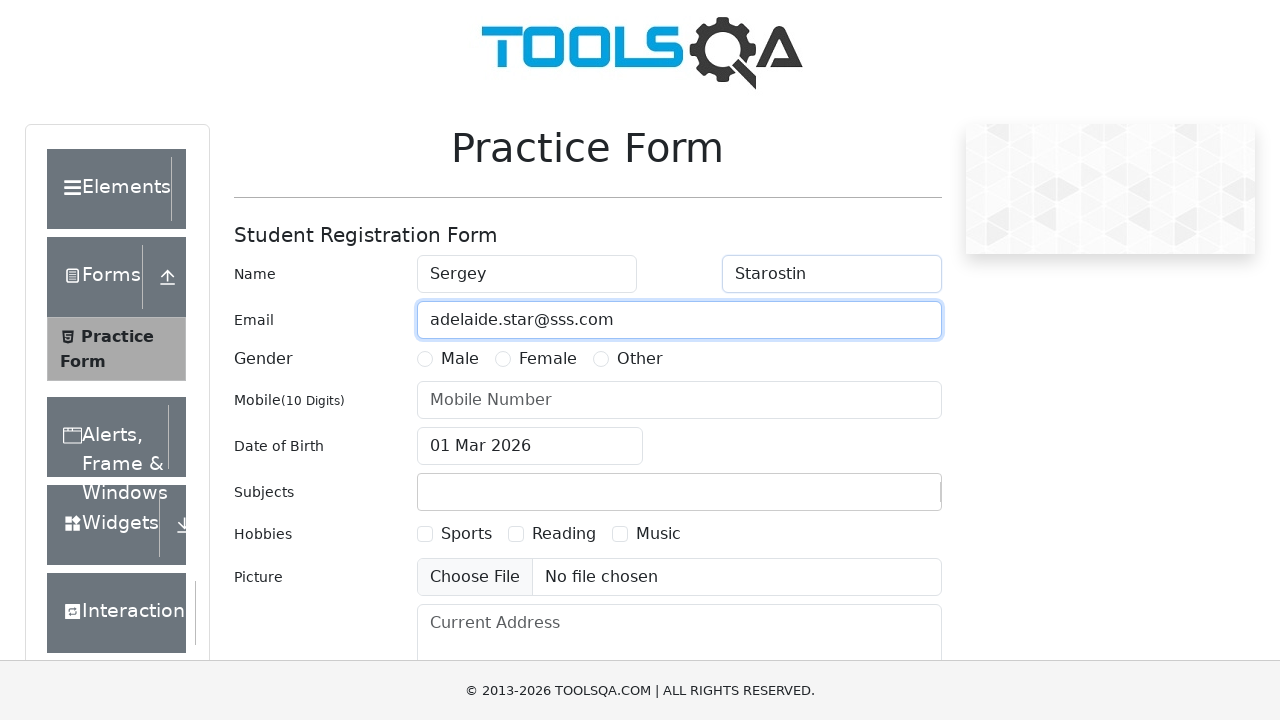

Selected Male gender option at (126, 424) on text=Male
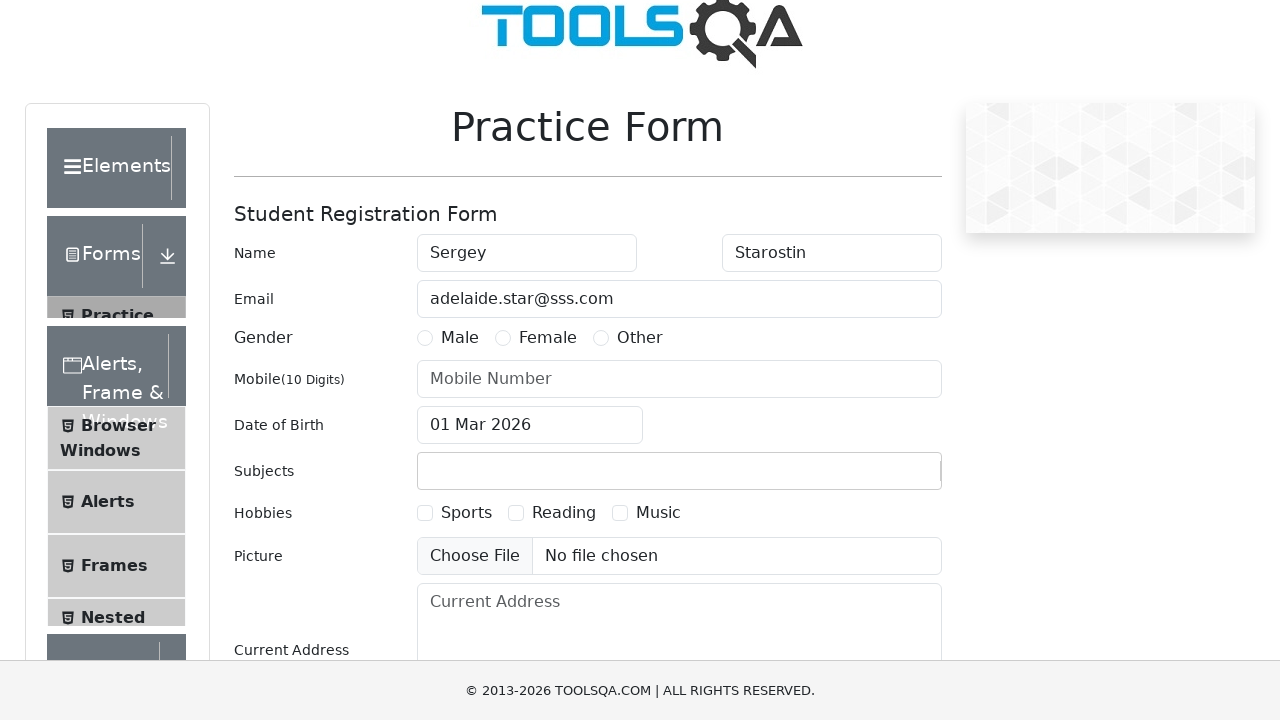

Filled phone number field with '89992525543' on #userNumber
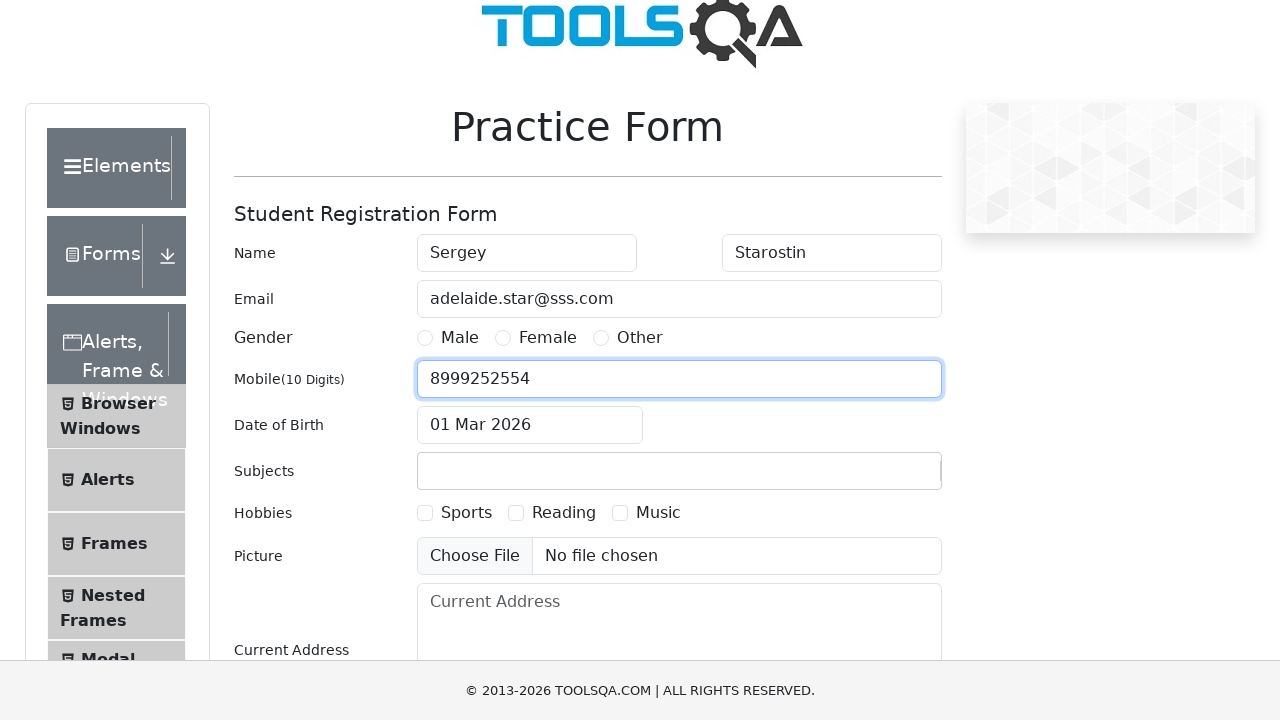

Clicked date of birth input to open date picker at (530, 425) on #dateOfBirthInput
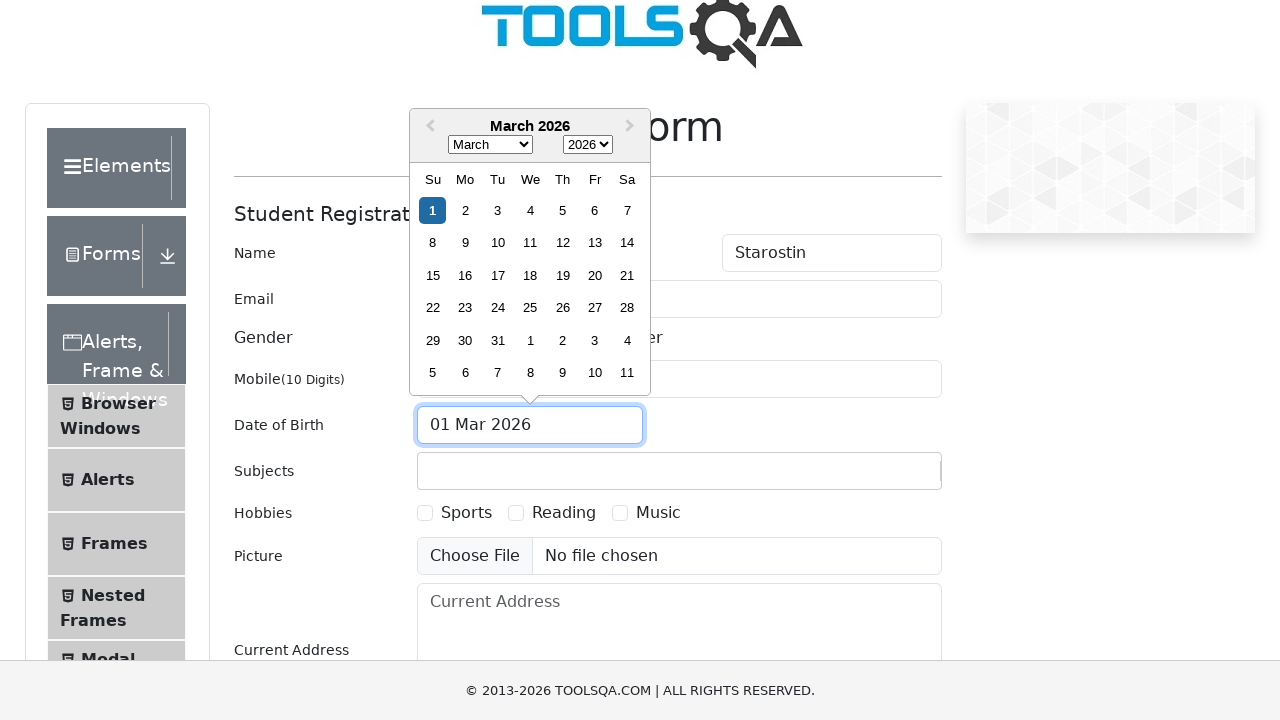

Clicked month dropdown in date picker at (490, 145) on .react-datepicker__month-select
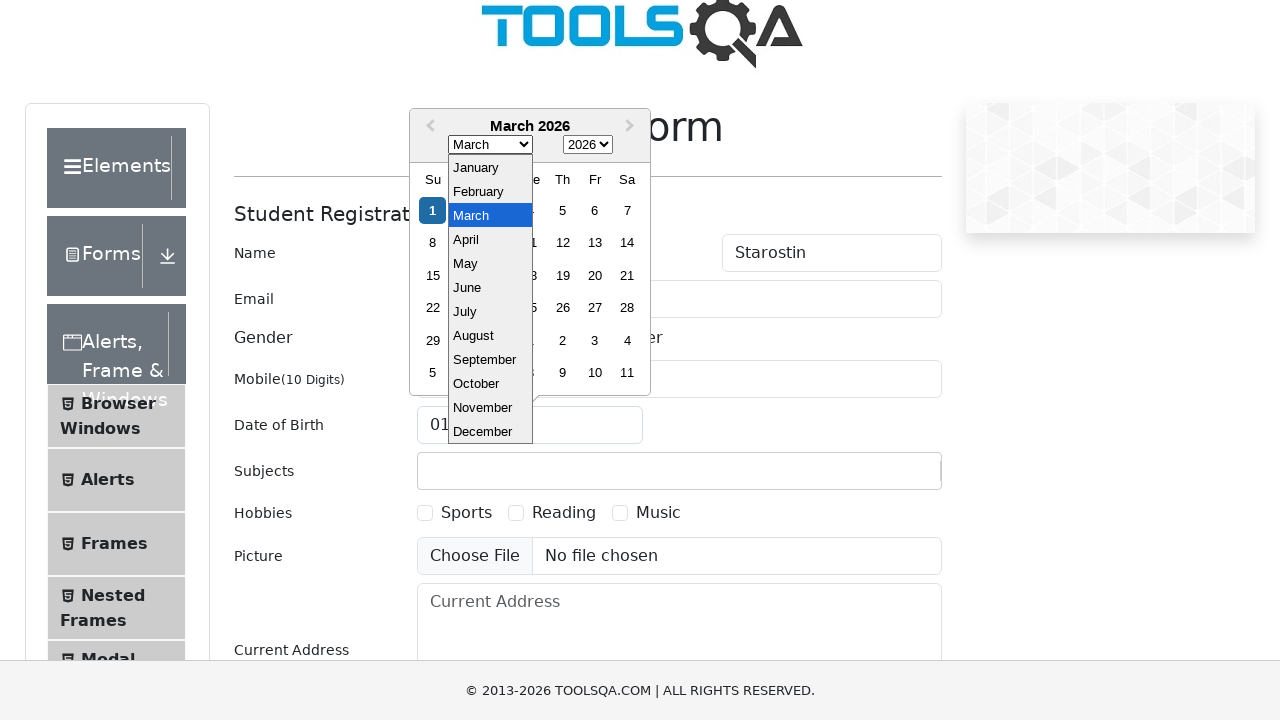

Selected March from month dropdown on .react-datepicker__month-select
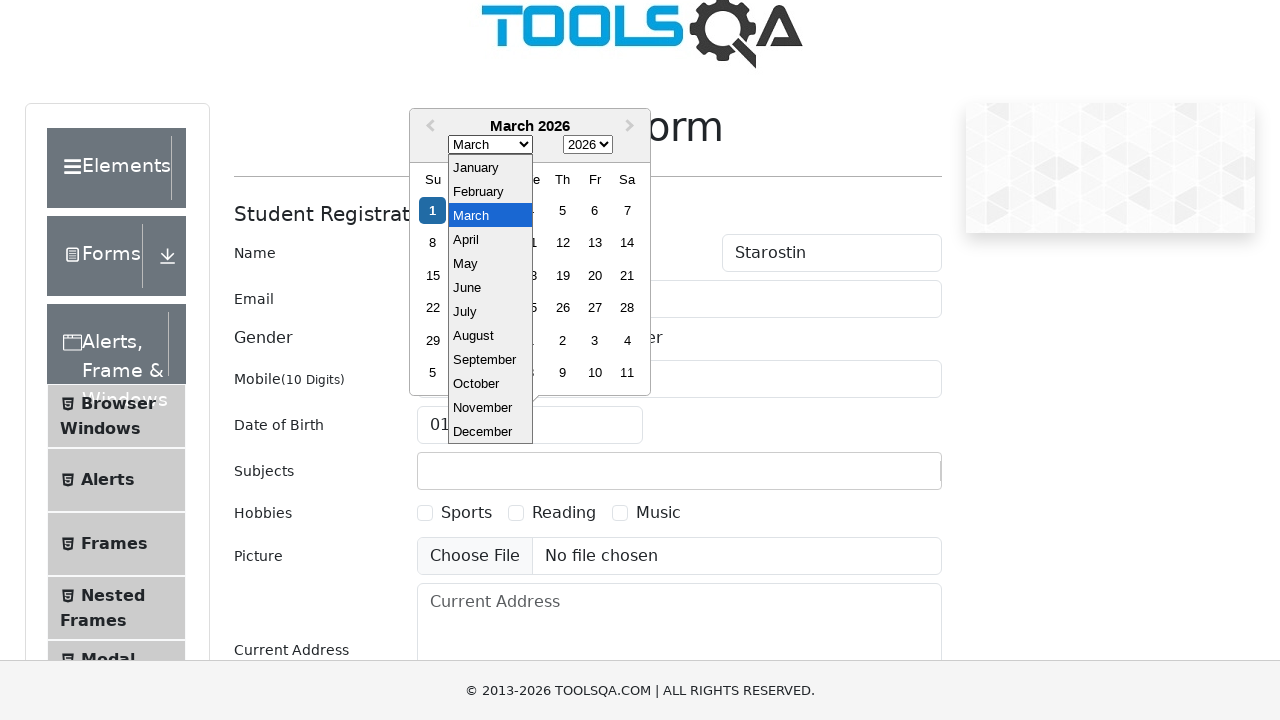

Clicked year dropdown in date picker at (588, 145) on .react-datepicker__year-select
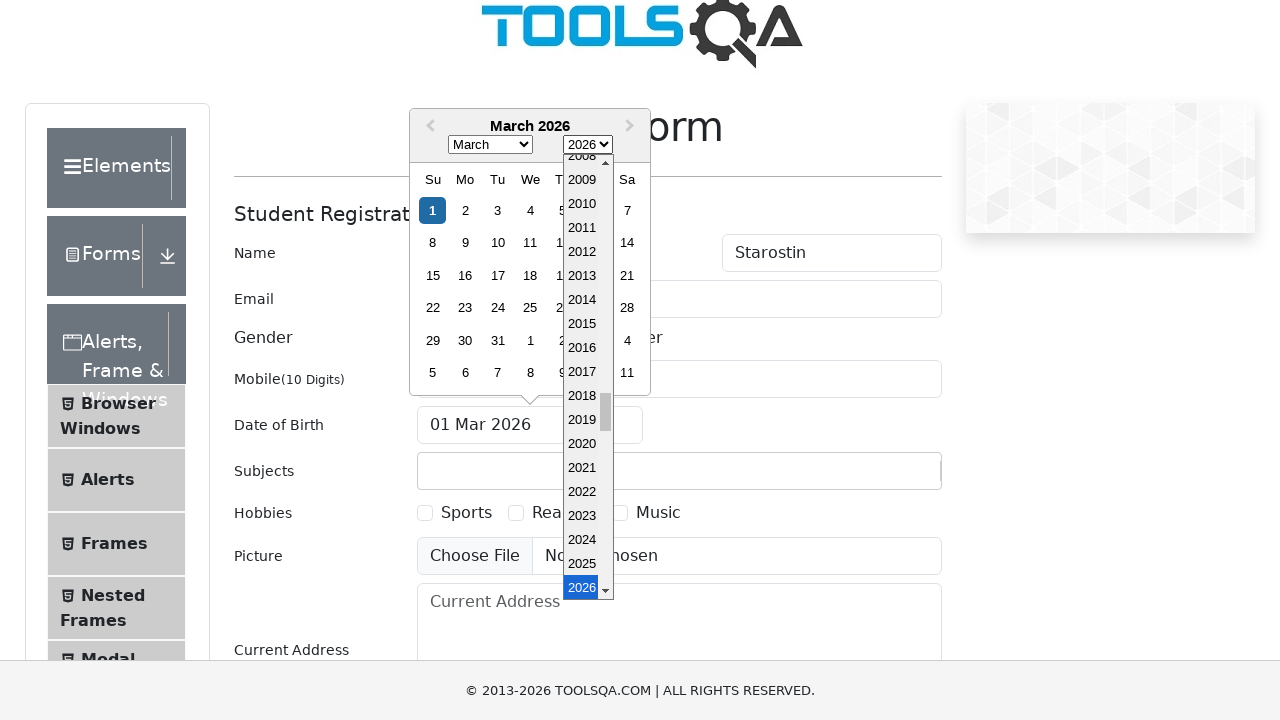

Selected 1989 from year dropdown on .react-datepicker__year-select
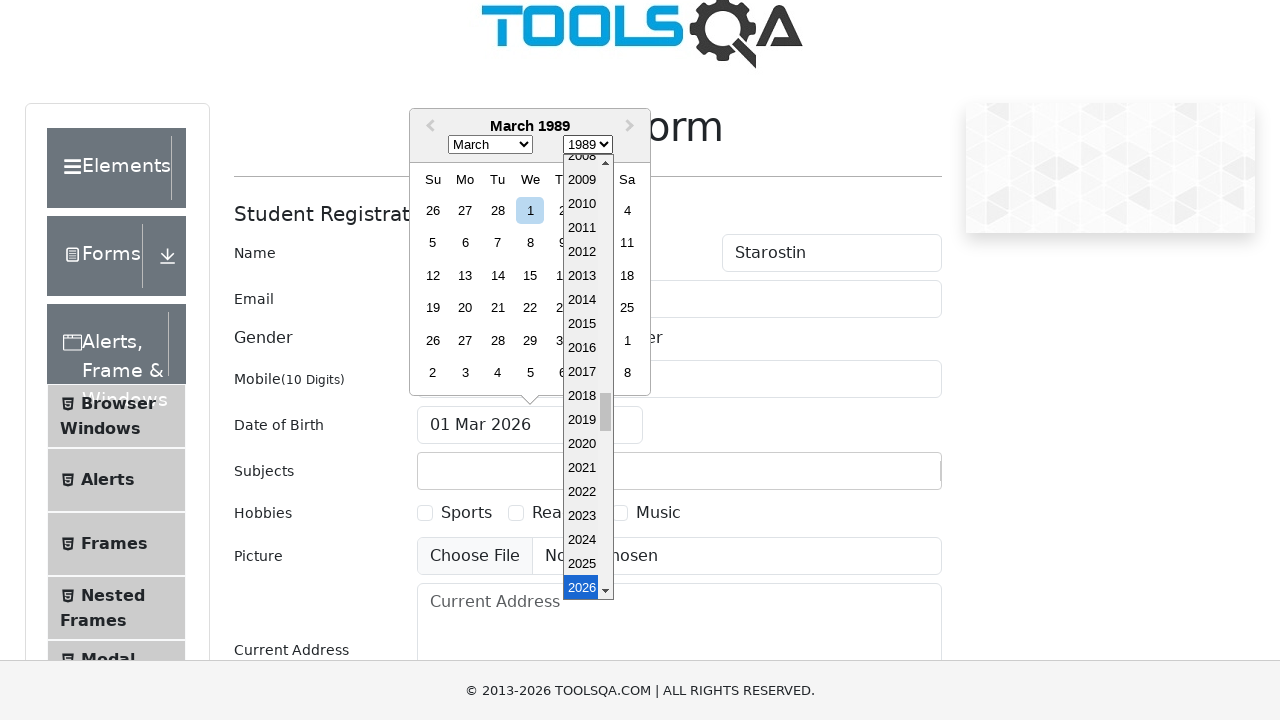

Selected 19th day from date picker at (433, 308) on .react-datepicker__day--019
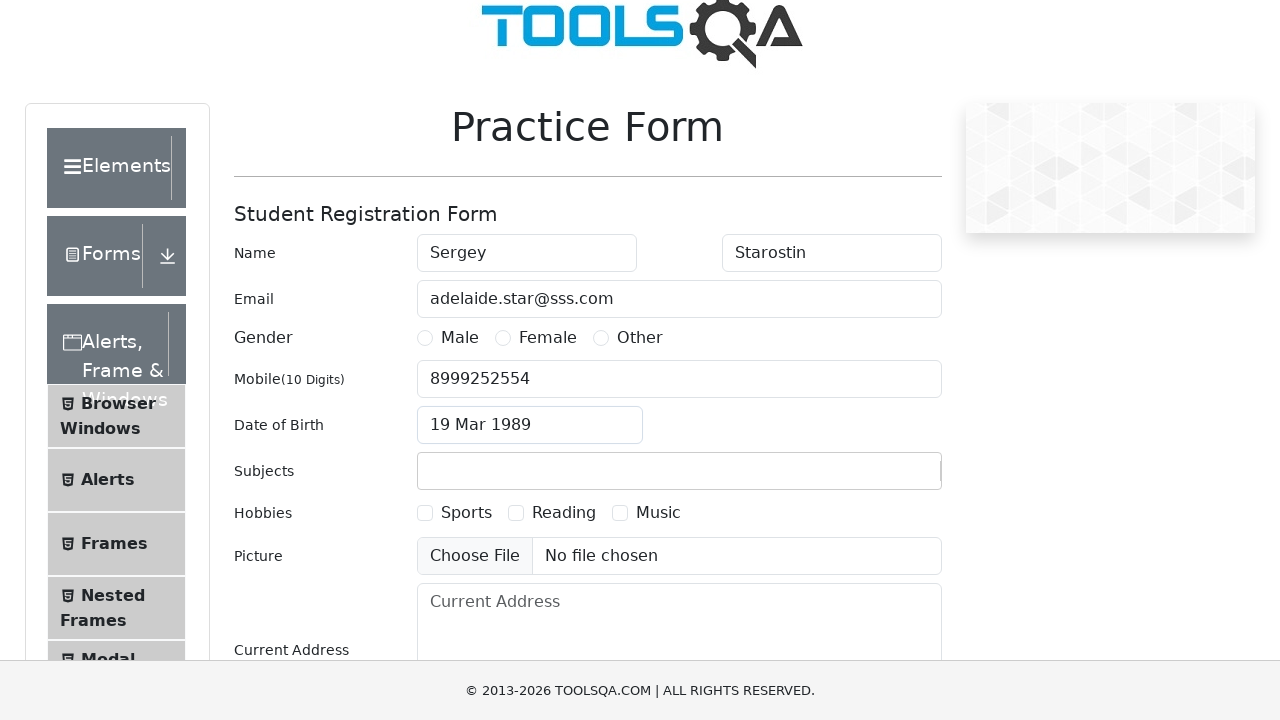

Clicked subjects input field at (430, 471) on .subjects-auto-complete__input
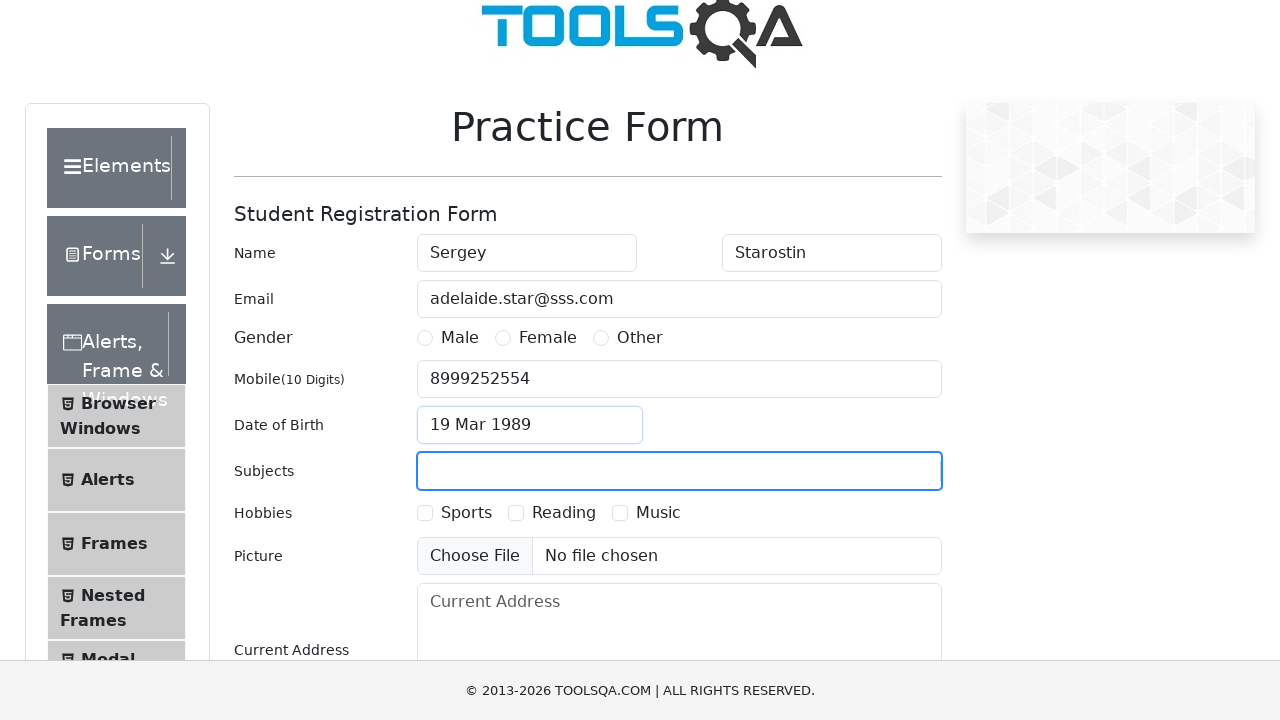

Filled subjects input with 'Arts' on #subjectsInput
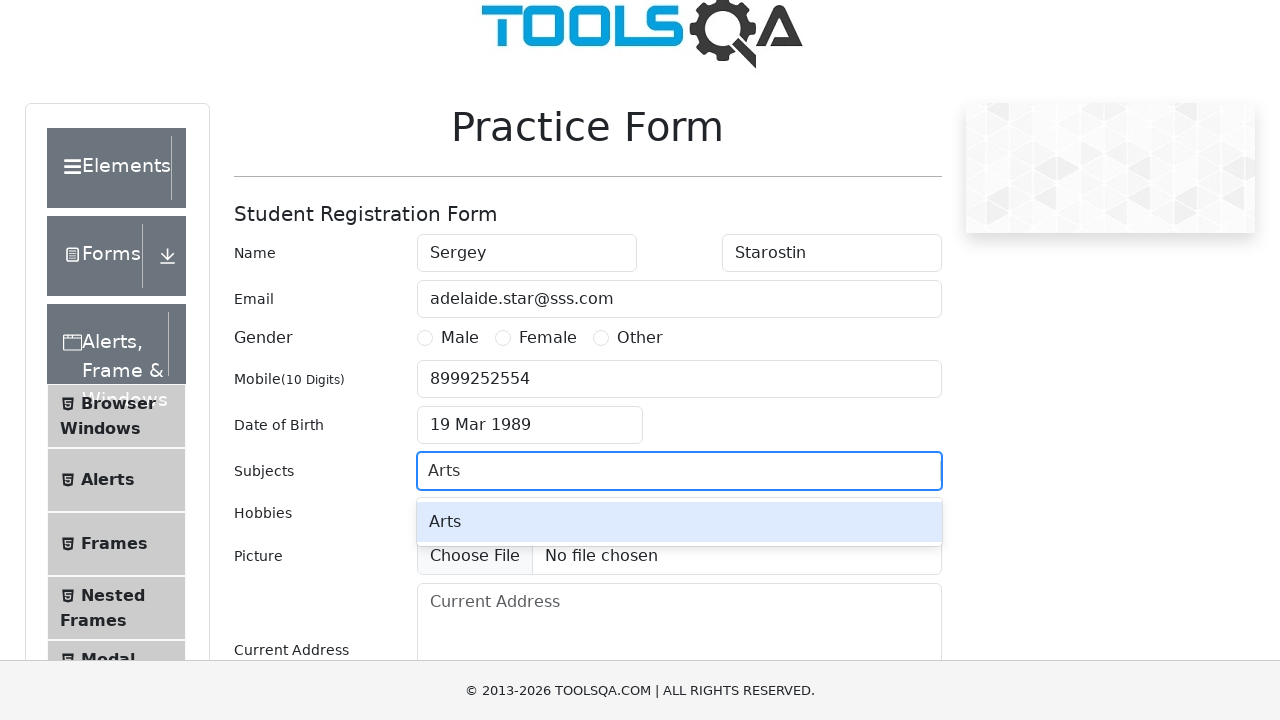

Pressed Enter to confirm 'Arts' subject selection on #subjectsInput
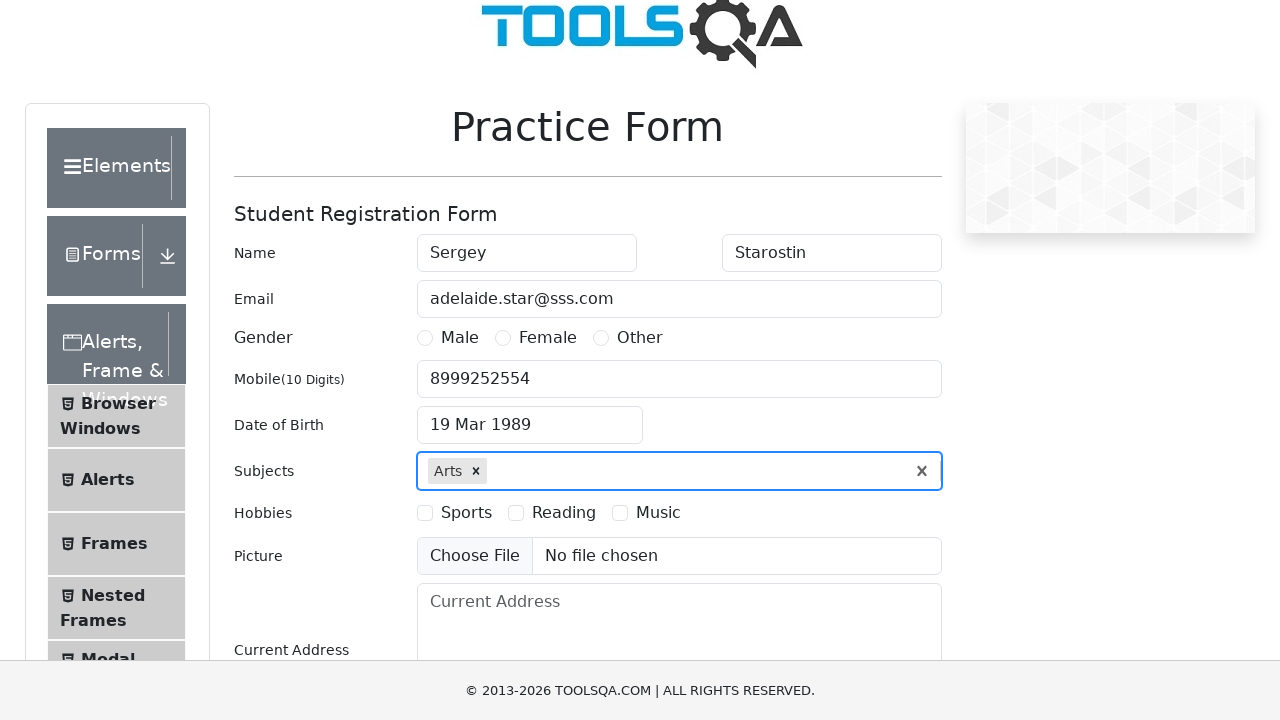

Selected Sports hobby option at (466, 512) on text=Sports
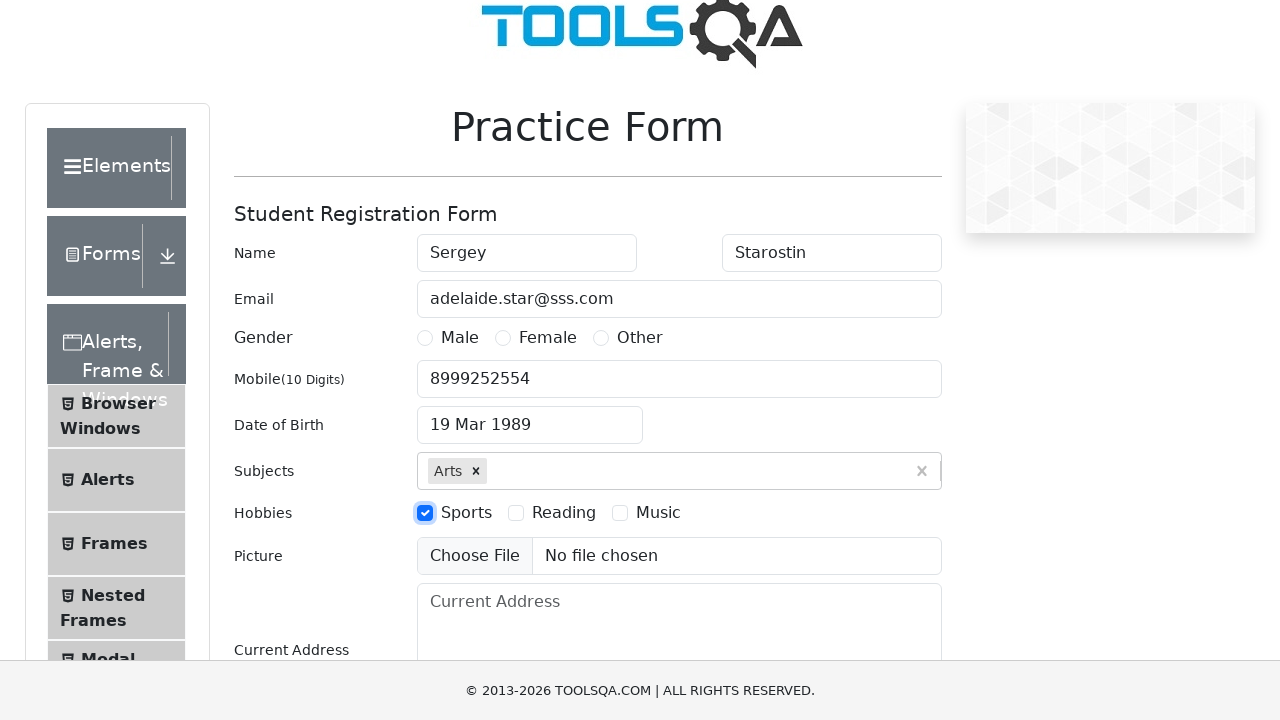

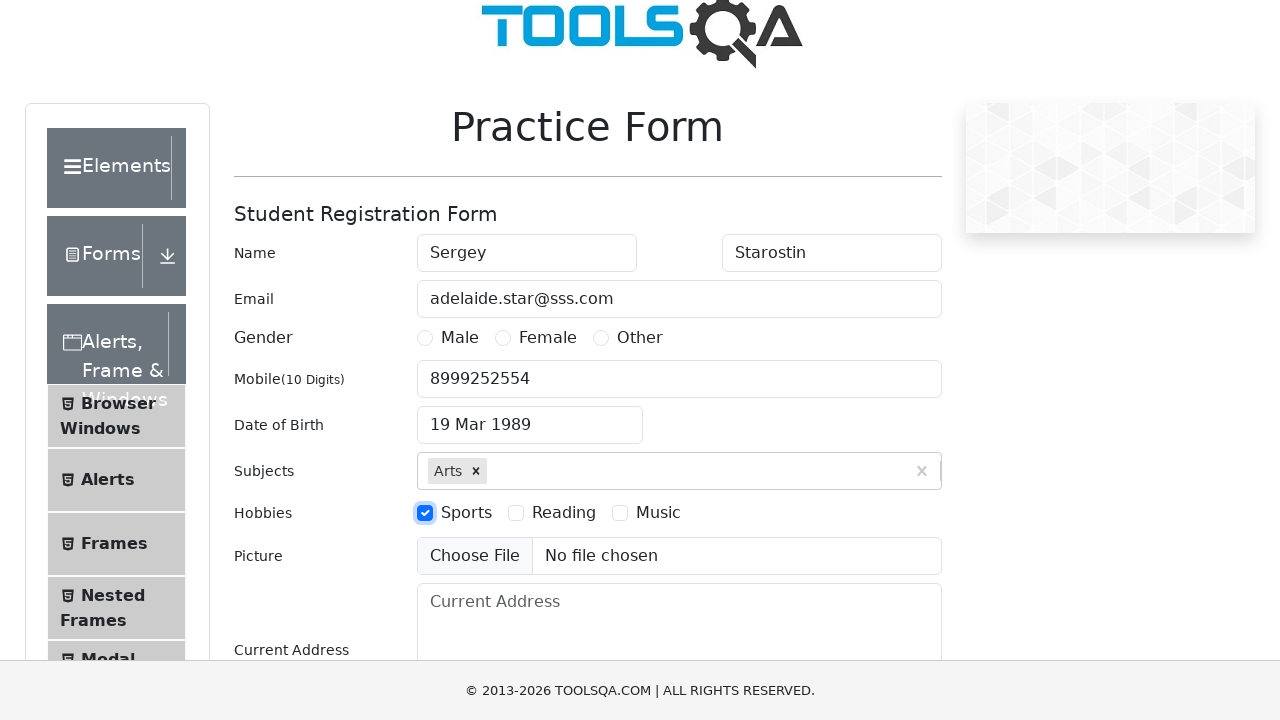